Tests an "add to cart" flow on a Google Analytics demo e-commerce store by clicking on a product and then clicking the add to cart button.

Starting URL: https://enhancedecommerce.appspot.com/

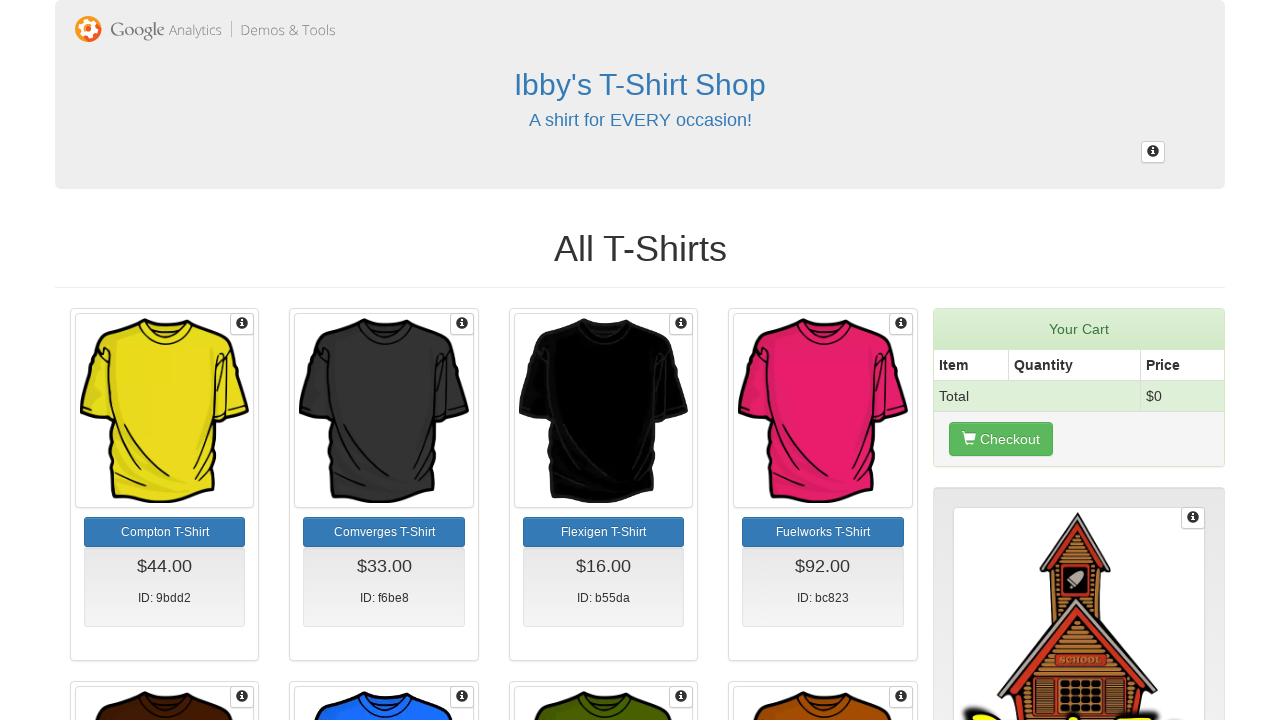

Clicked on the first product on homepage at (165, 411) on #homepage-9bdd2-1
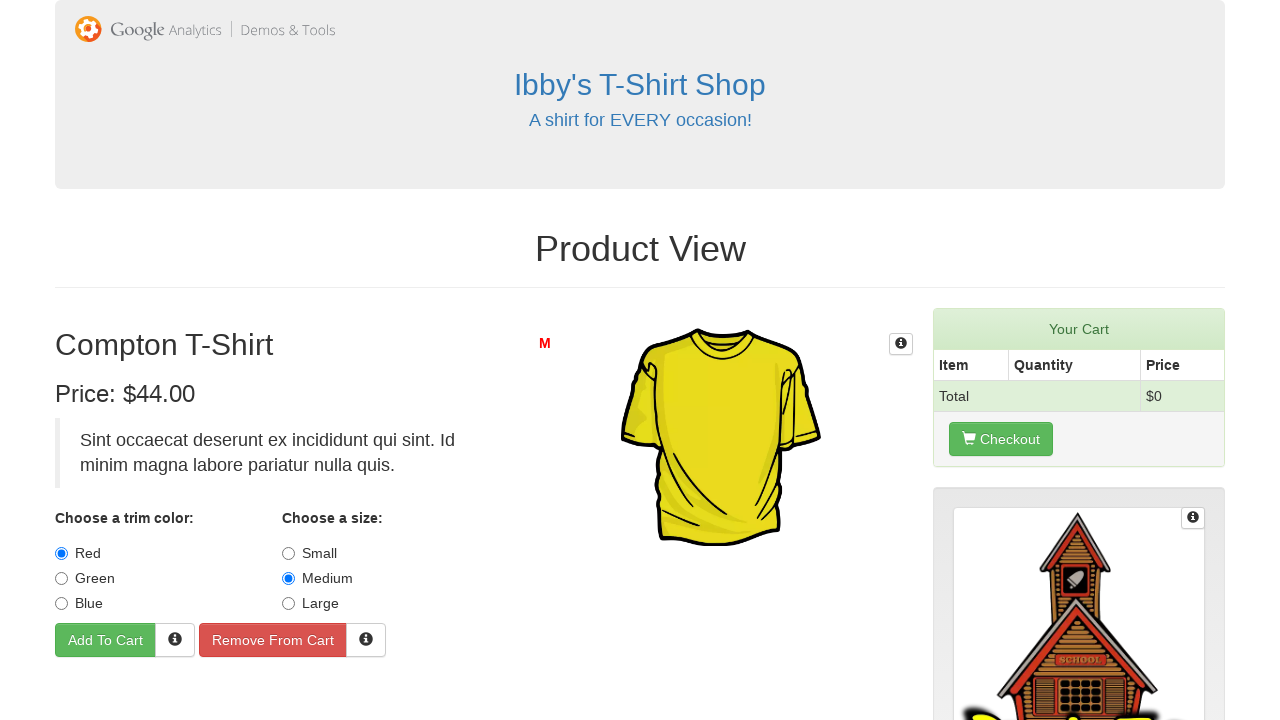

Product page loaded and Add to Cart button is visible
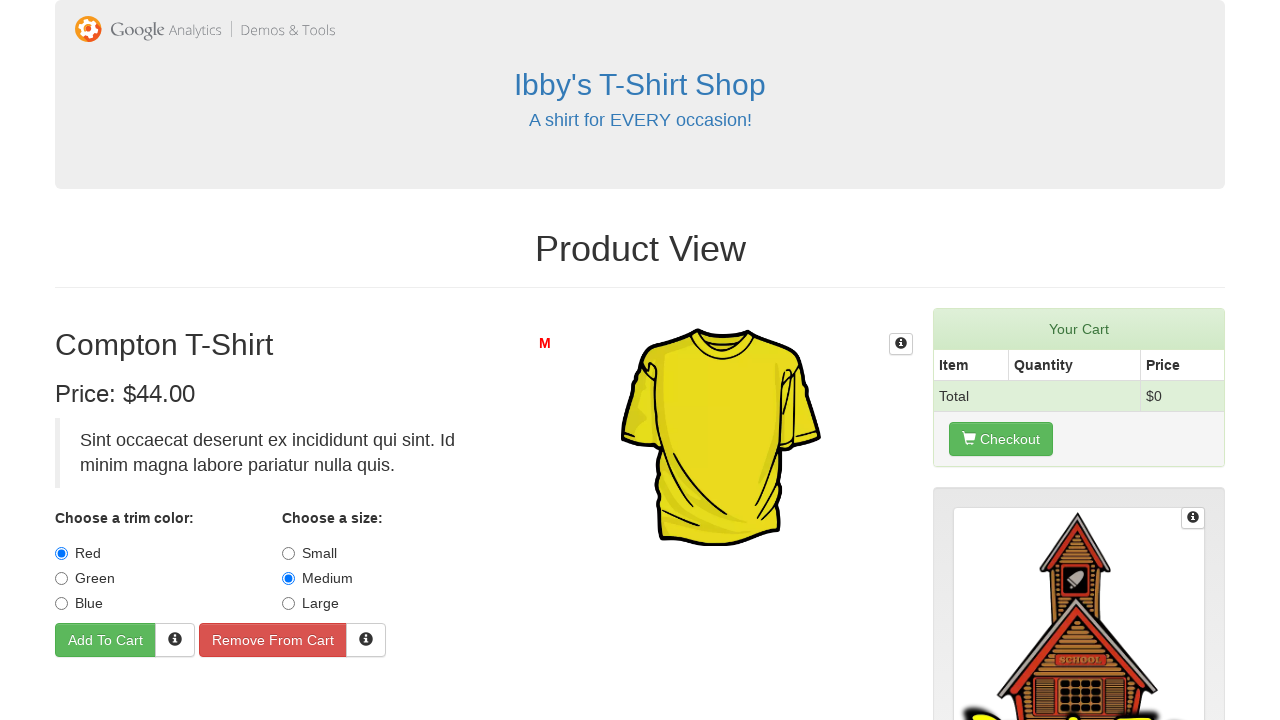

Clicked Add to Cart button at (106, 640) on #addToCart
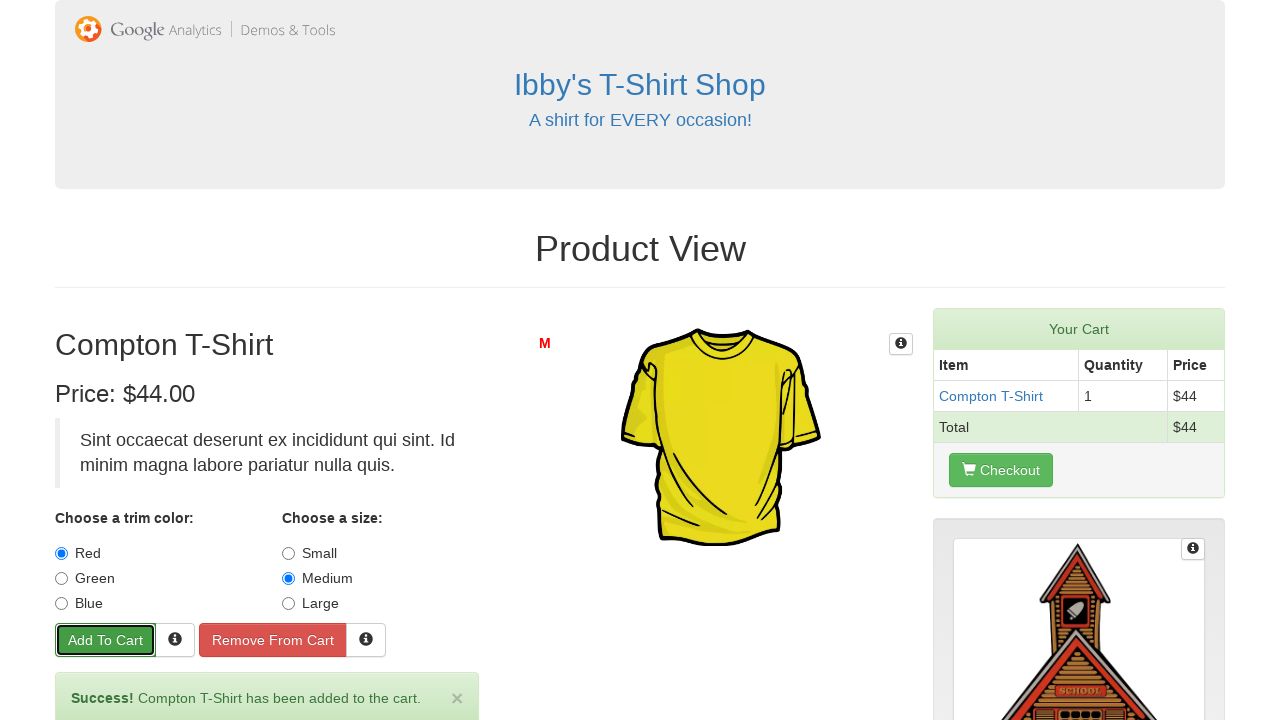

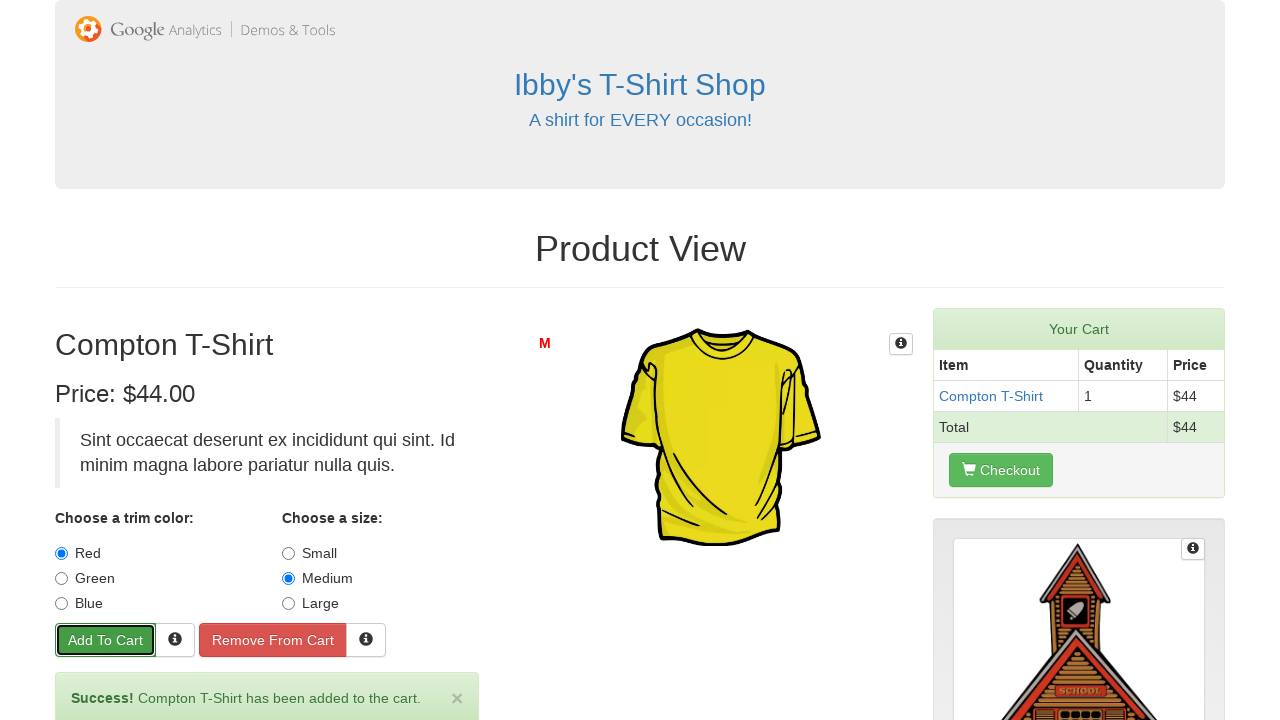